Tests container-restricted dragging where the element is contained within a box and moves within bounds.

Starting URL: https://demoqa.com/dragabble

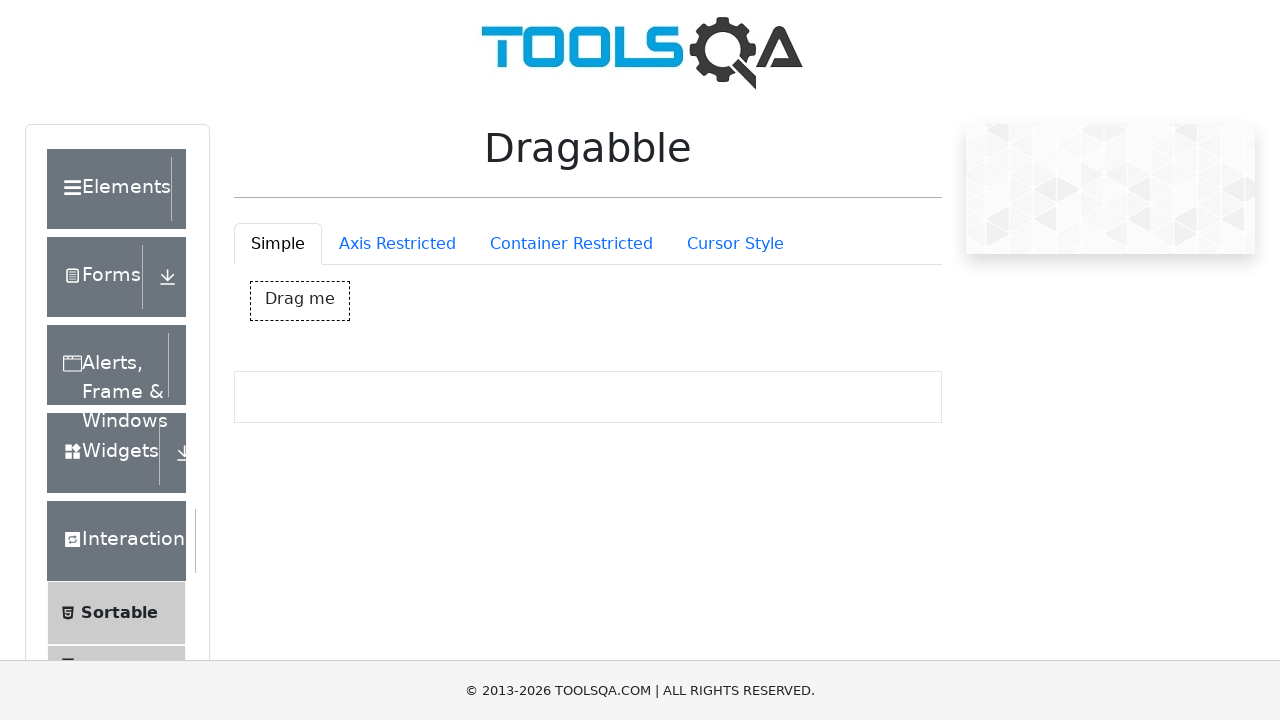

Clicked Container Restricted tab at (571, 244) on #draggableExample-tab-containerRestriction
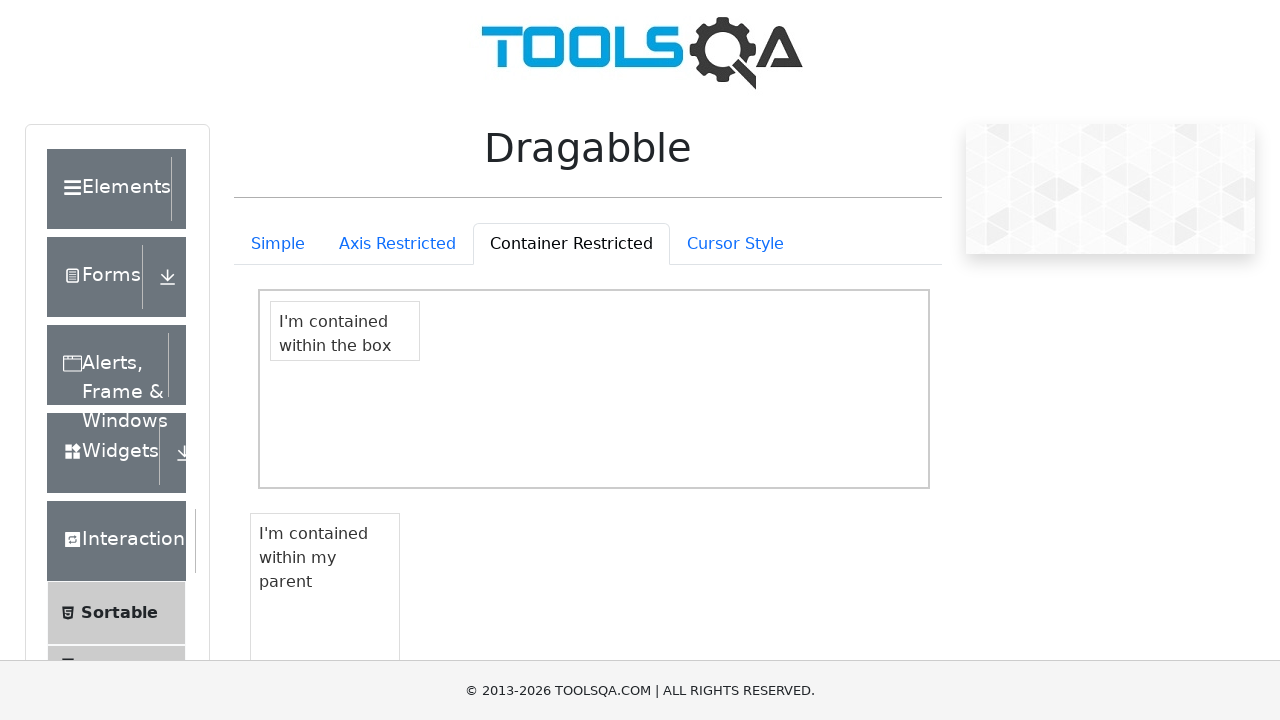

Container restricted draggable element loaded
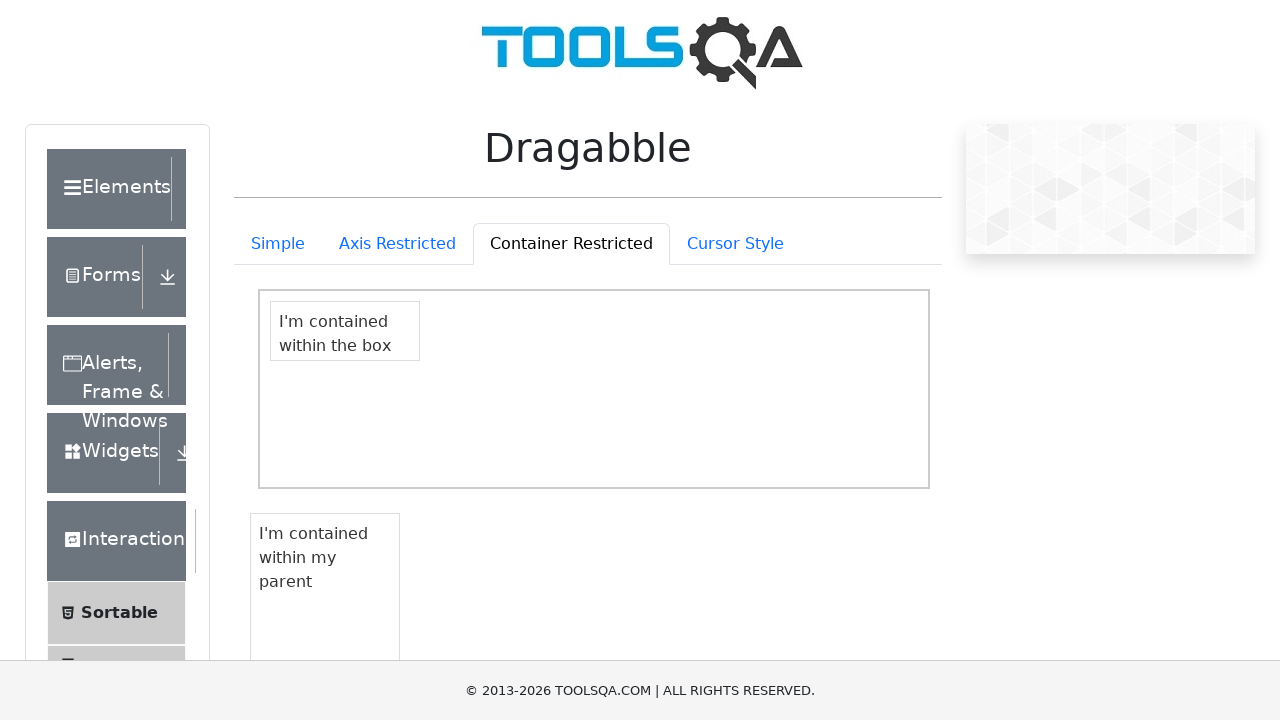

Moved mouse to center of draggable element at (345, 331)
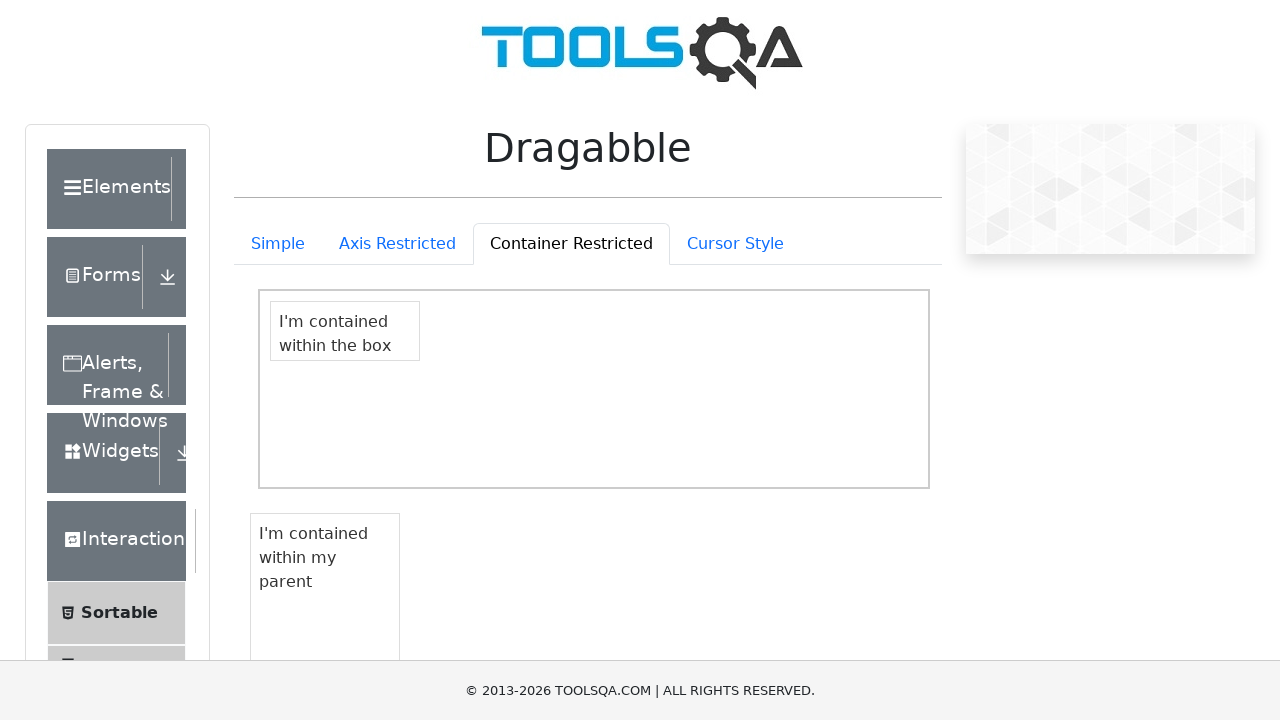

Mouse button pressed down on draggable element at (345, 331)
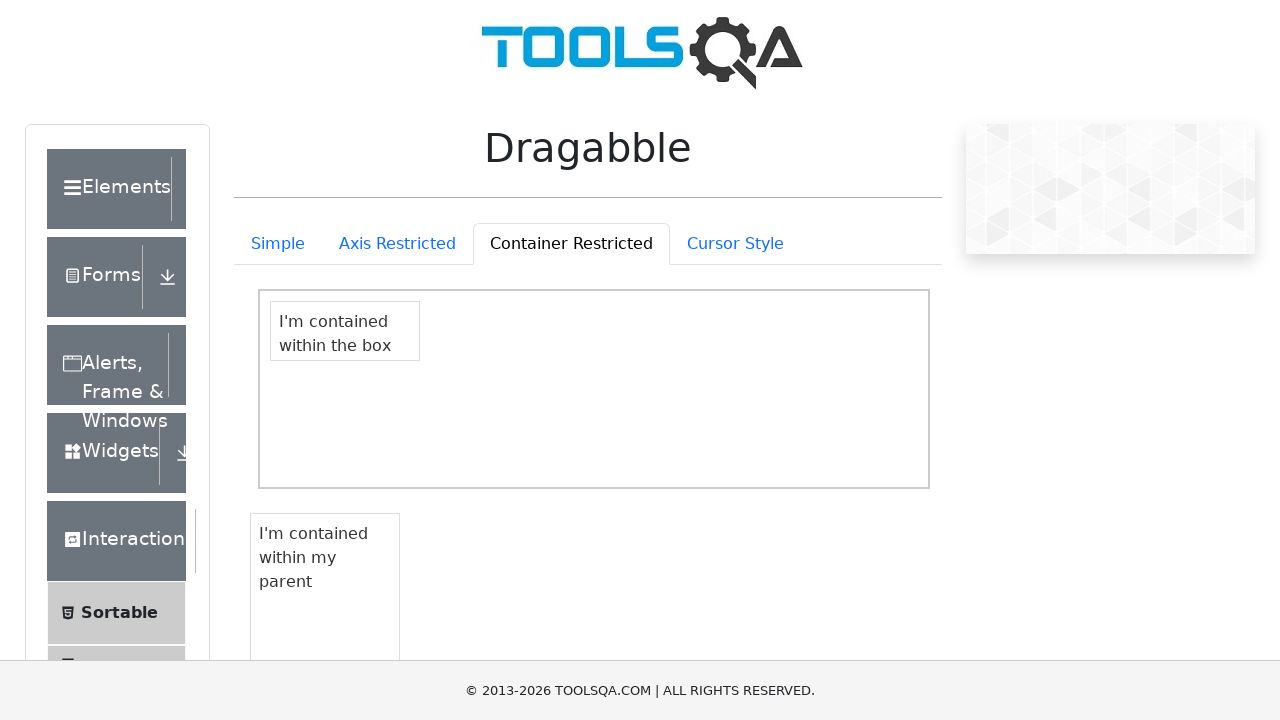

Dragged element to new position within container bounds at (420, 351)
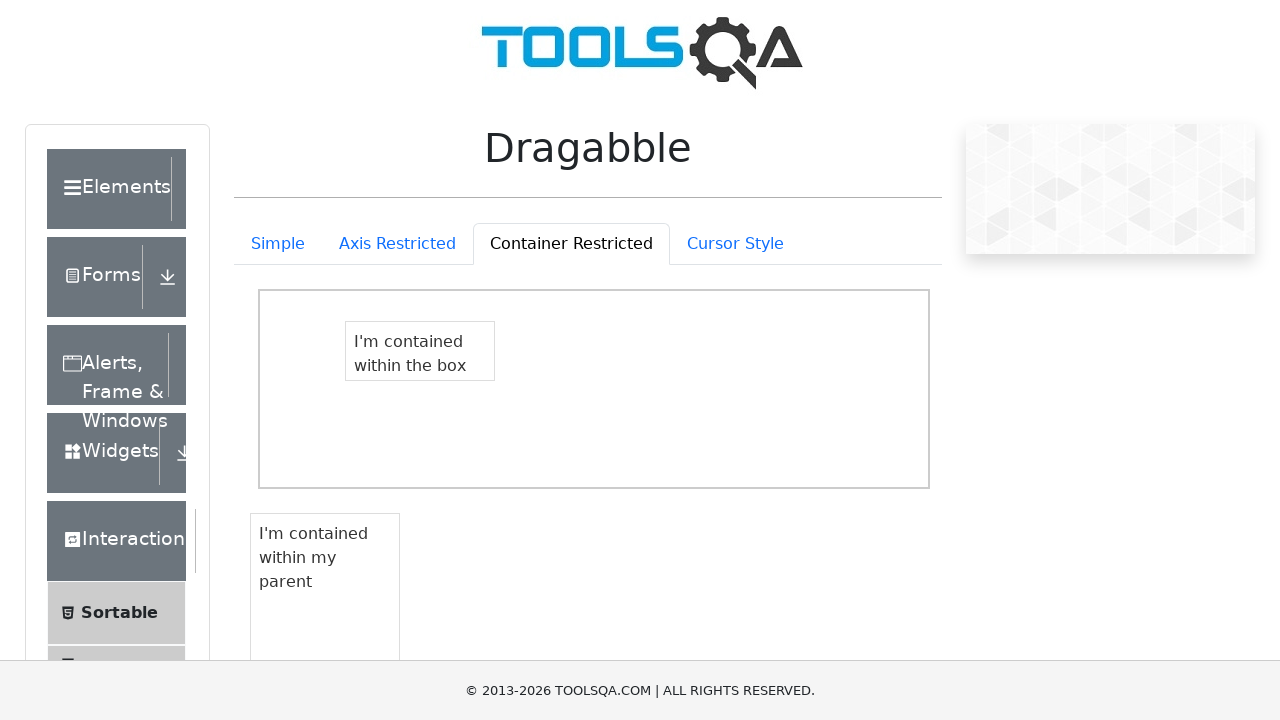

Released mouse button, completed drag operation at (420, 351)
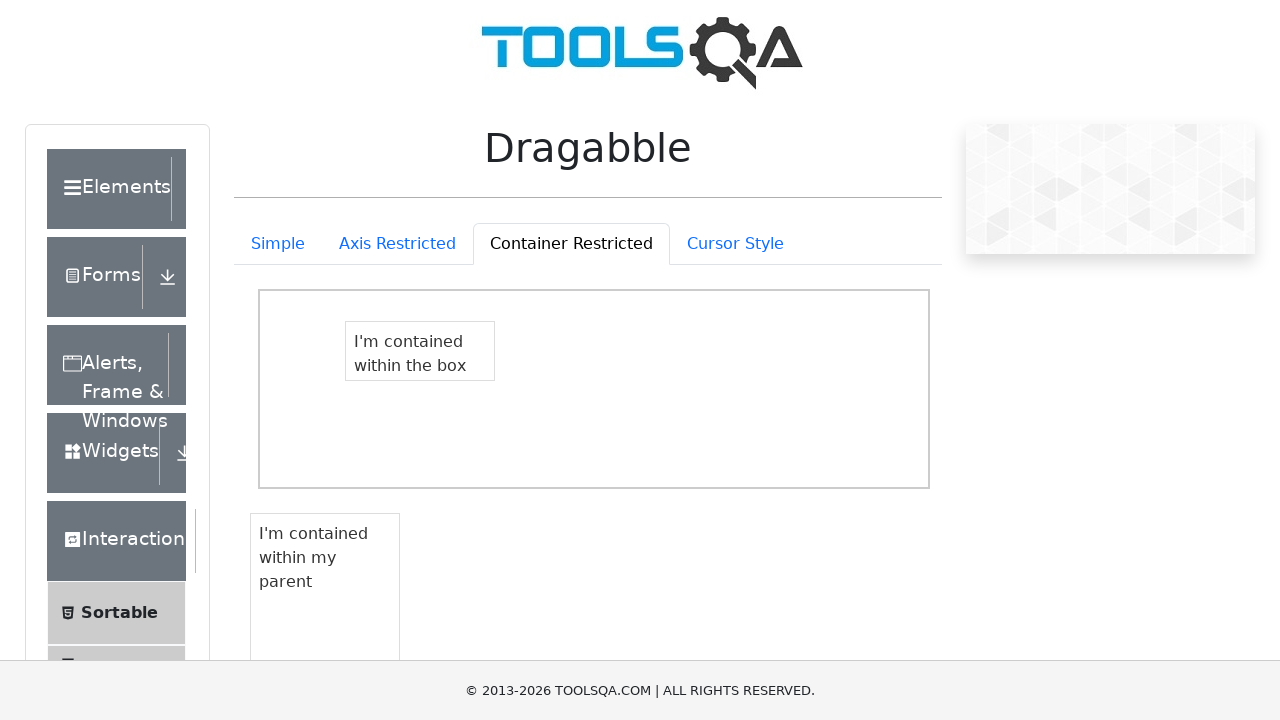

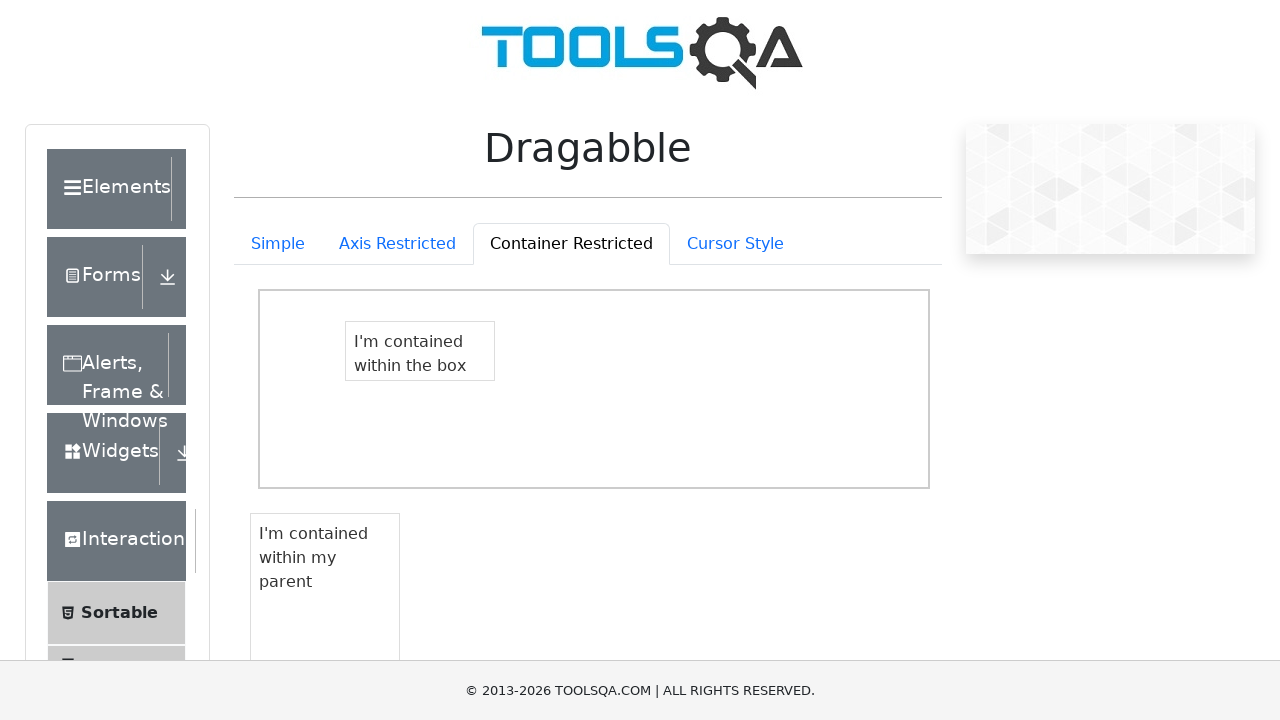